Tests an e-commerce shopping flow by adding specific vegetables (Cucumber, Brocolli, Beetroot) to cart, proceeding to checkout, and applying a promo code to verify the discount functionality.

Starting URL: https://rahulshettyacademy.com/seleniumPractise/

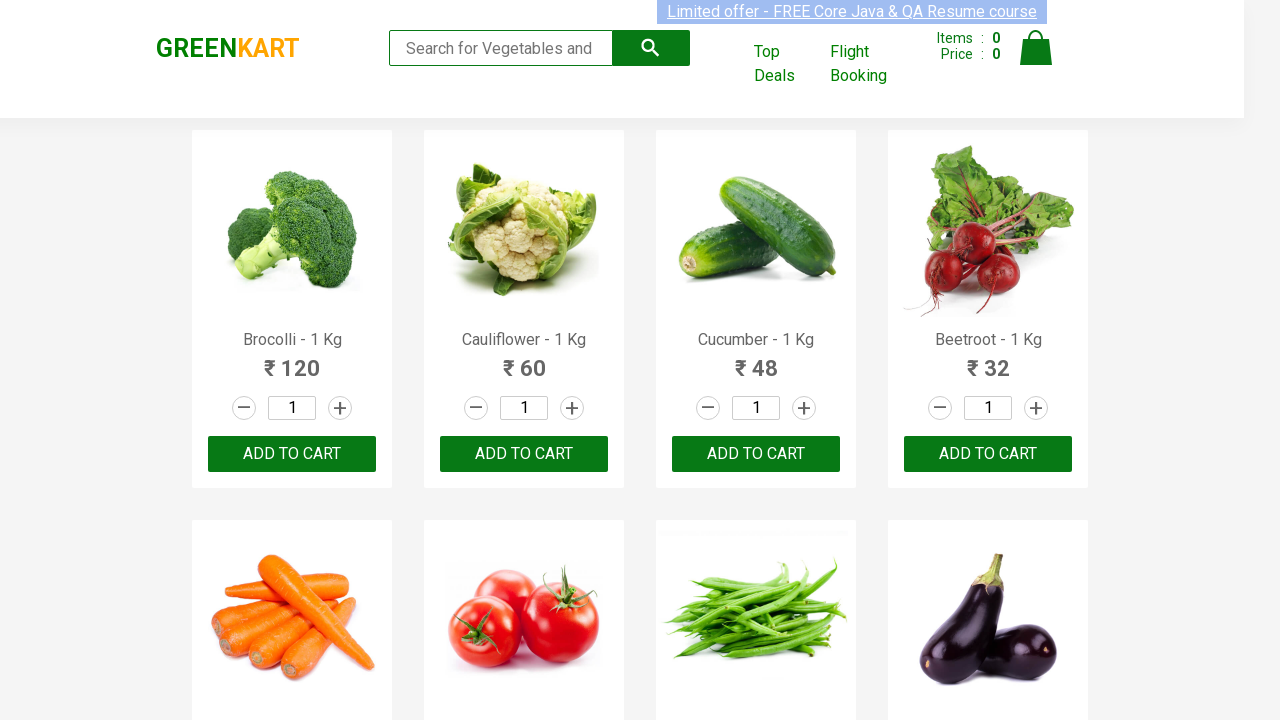

Waited for product list to load
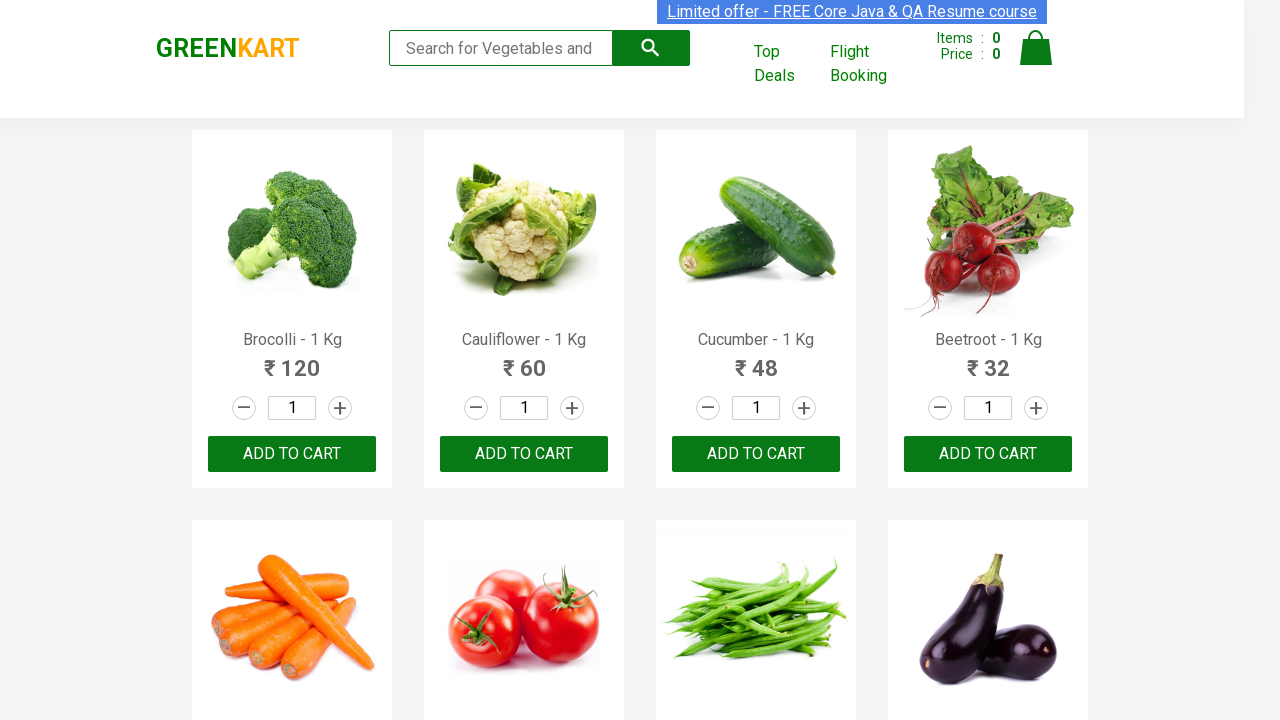

Retrieved all product name elements
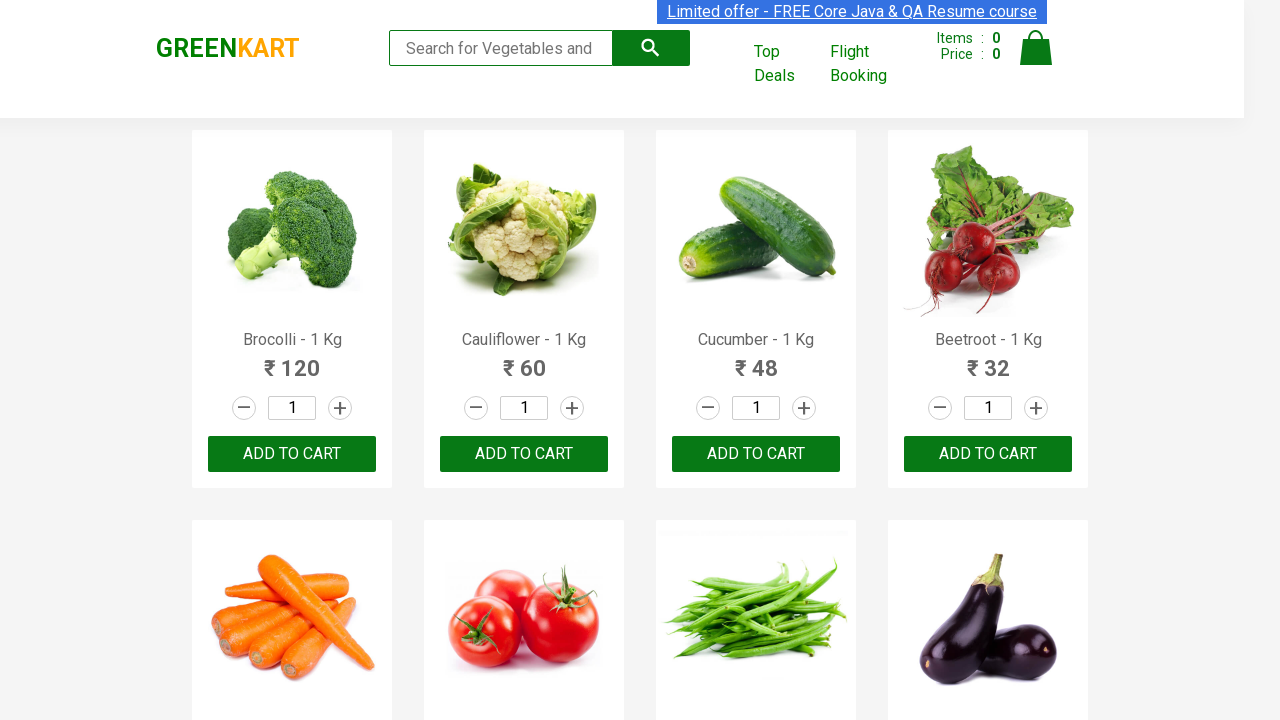

Retrieved all add to cart buttons
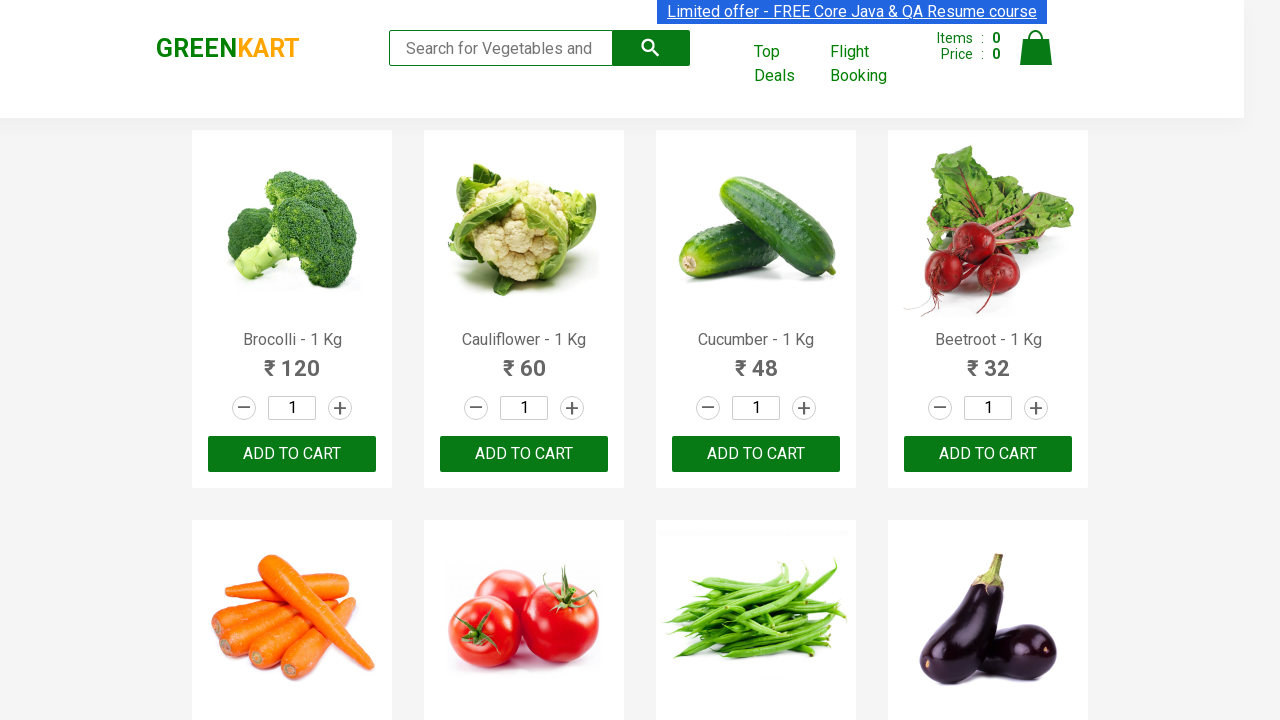

Added Brocolli to cart at (292, 454) on xpath=//div[@class='product-action']/button >> nth=0
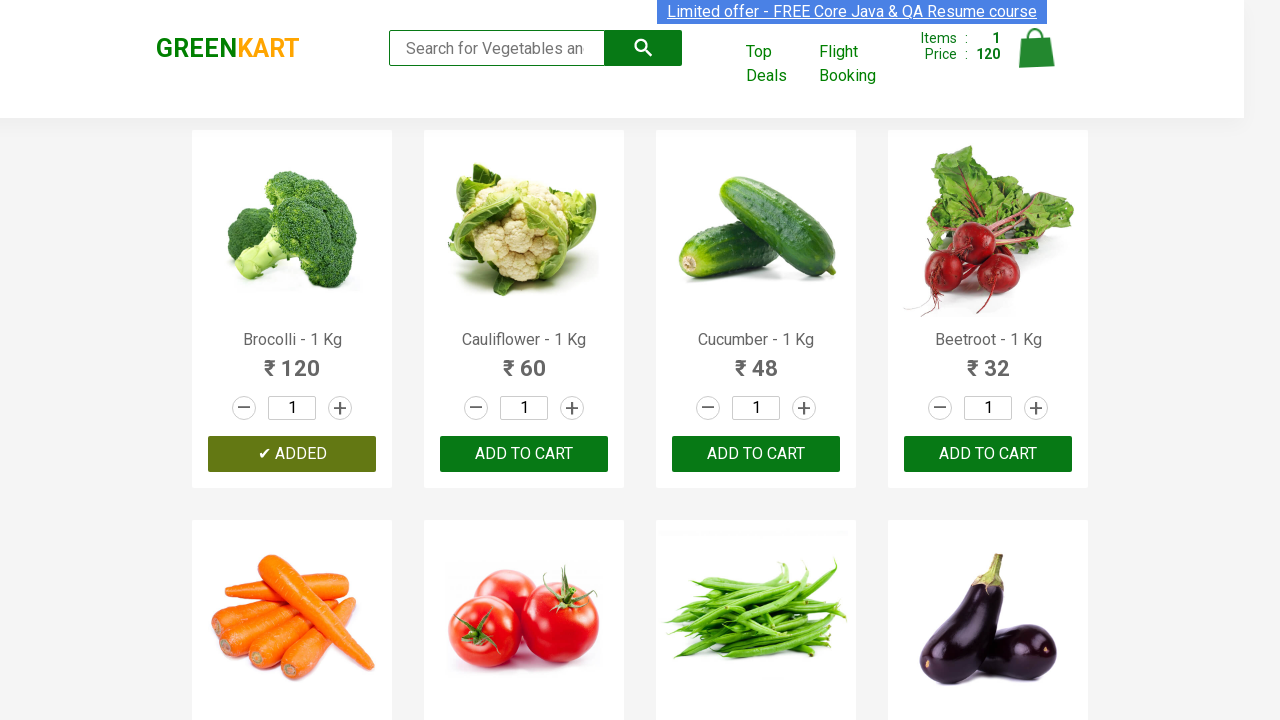

Added Cucumber to cart at (756, 454) on xpath=//div[@class='product-action']/button >> nth=2
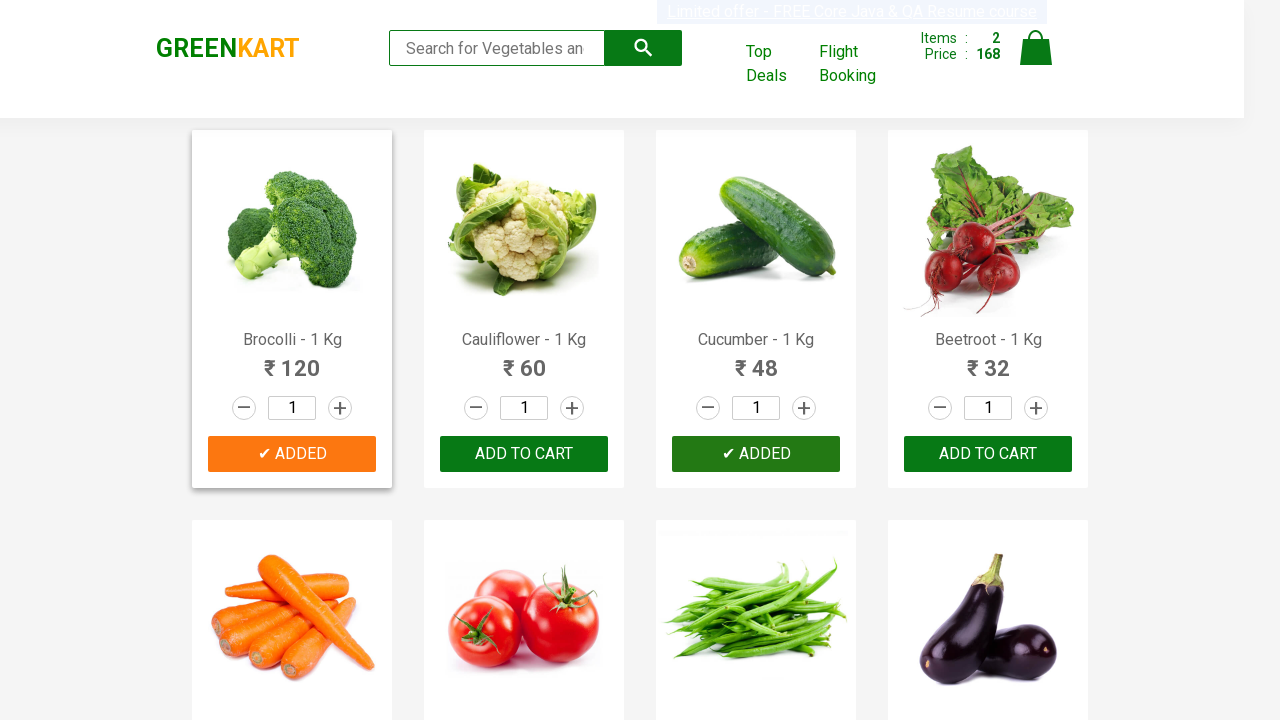

Added Beetroot to cart at (988, 454) on xpath=//div[@class='product-action']/button >> nth=3
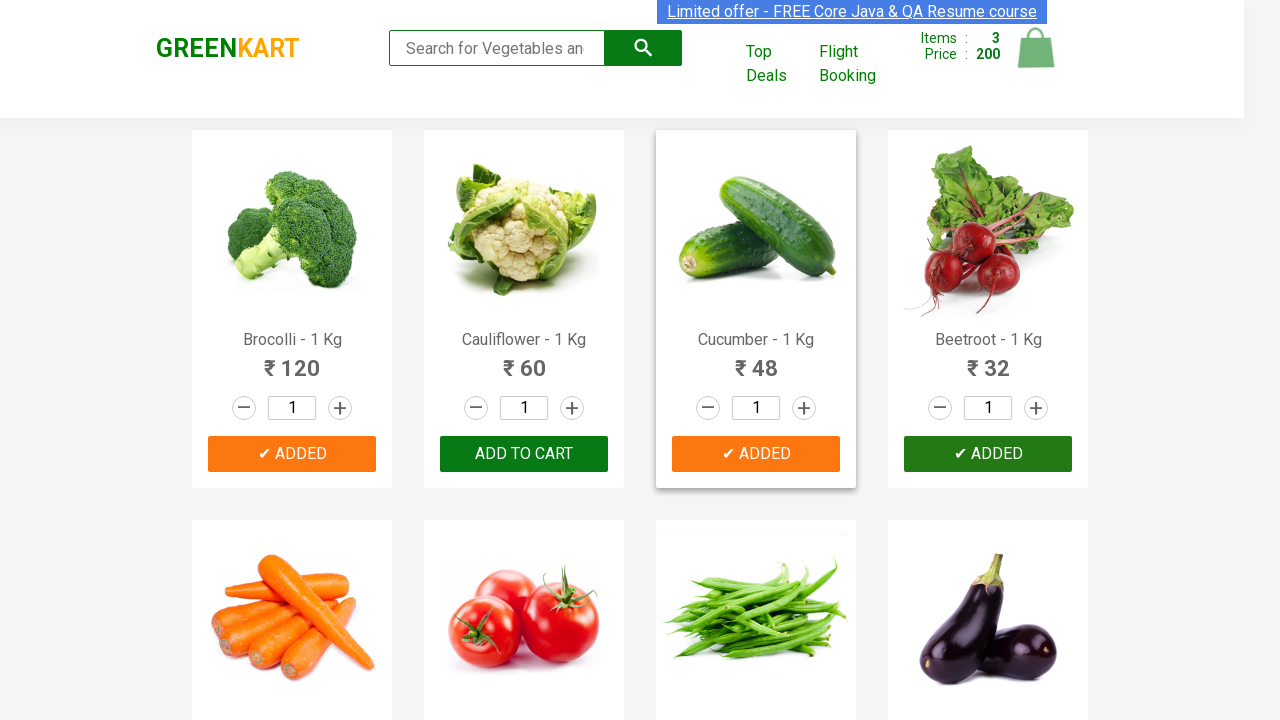

Clicked cart icon at (1036, 48) on img[alt='Cart']
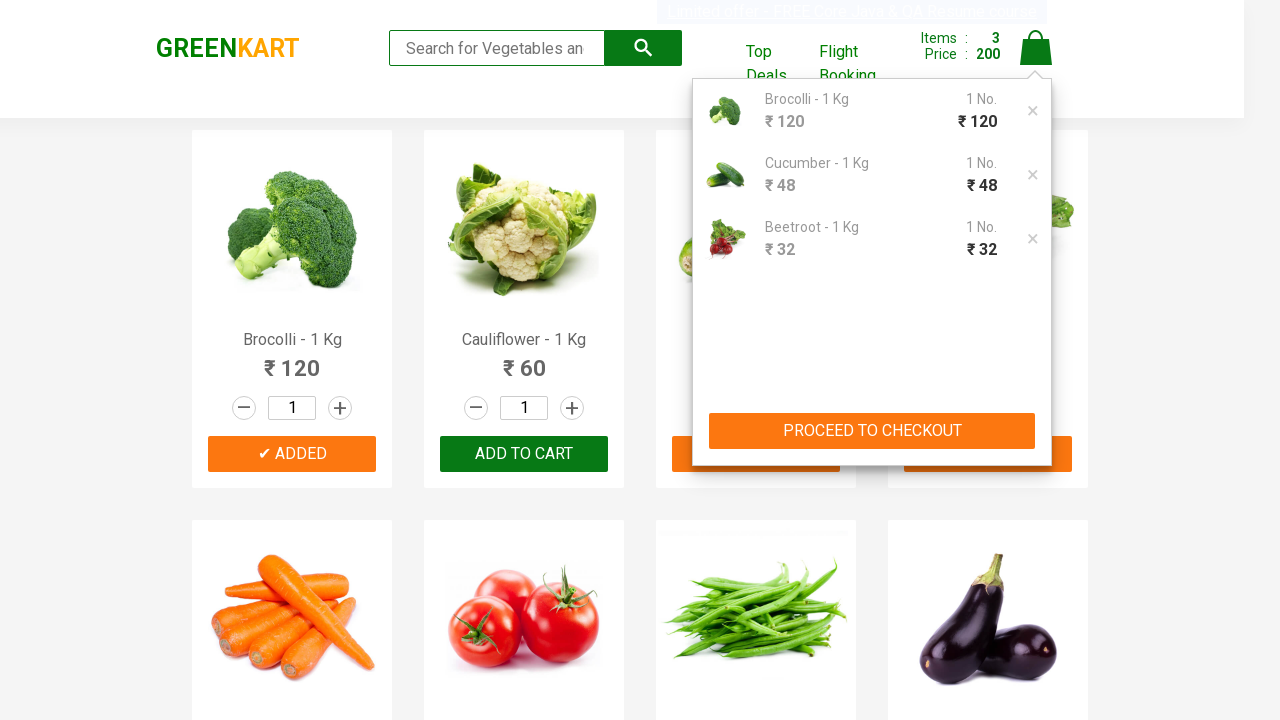

Clicked PROCEED TO CHECKOUT button at (872, 431) on xpath=//button[contains(text(),'PROCEED TO CHECKOUT')]
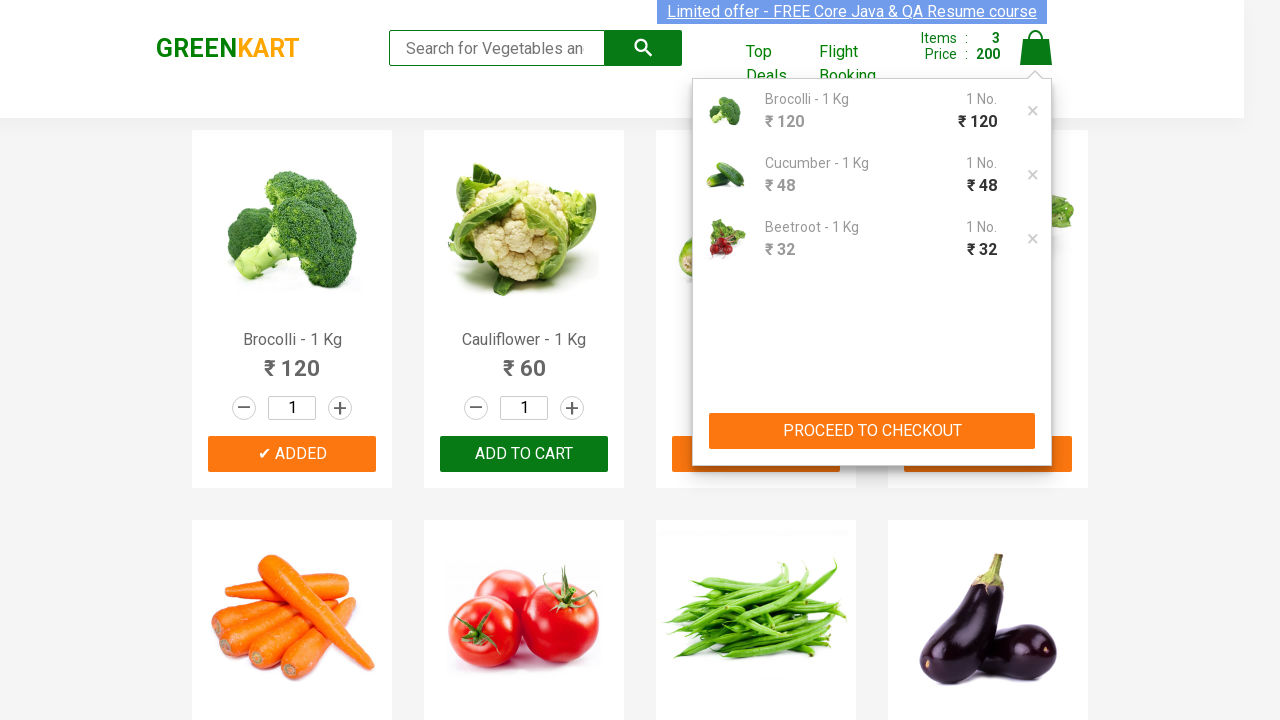

Waited for promo code input field to appear
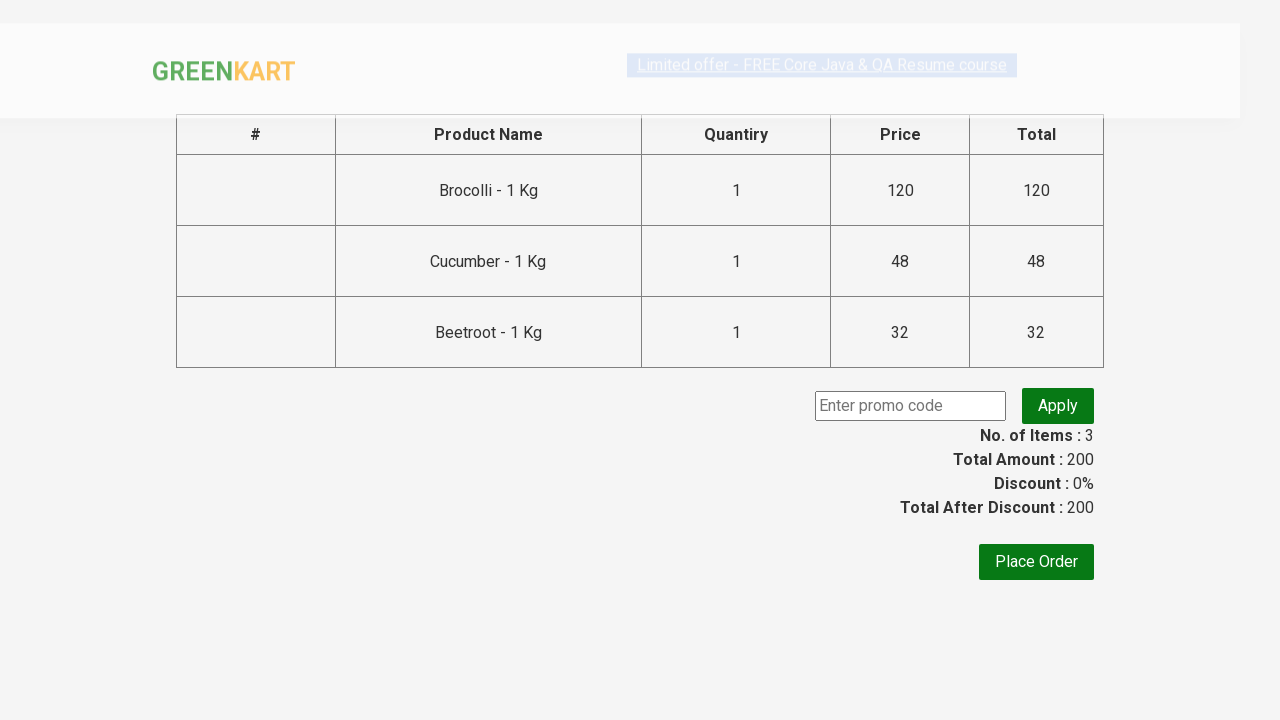

Entered promo code 'rahulshettyacademy' in the input field on input.promoCode
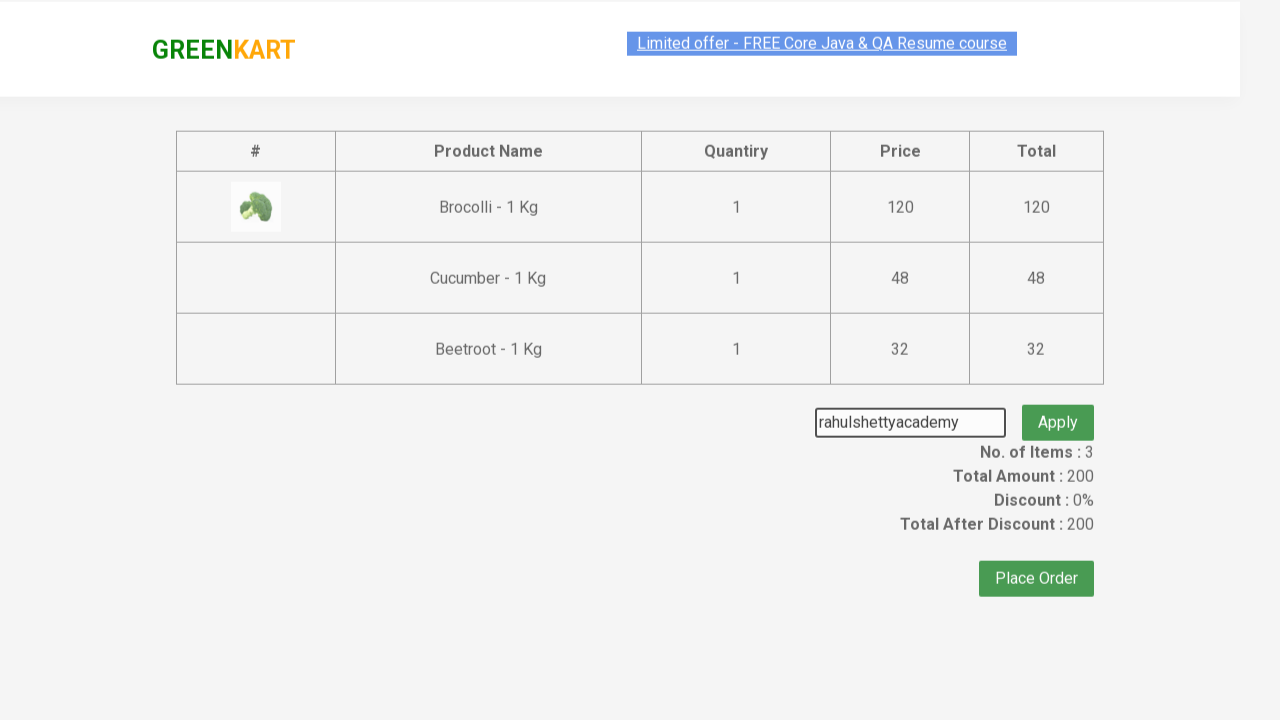

Clicked apply promo code button at (1058, 406) on button.promoBtn
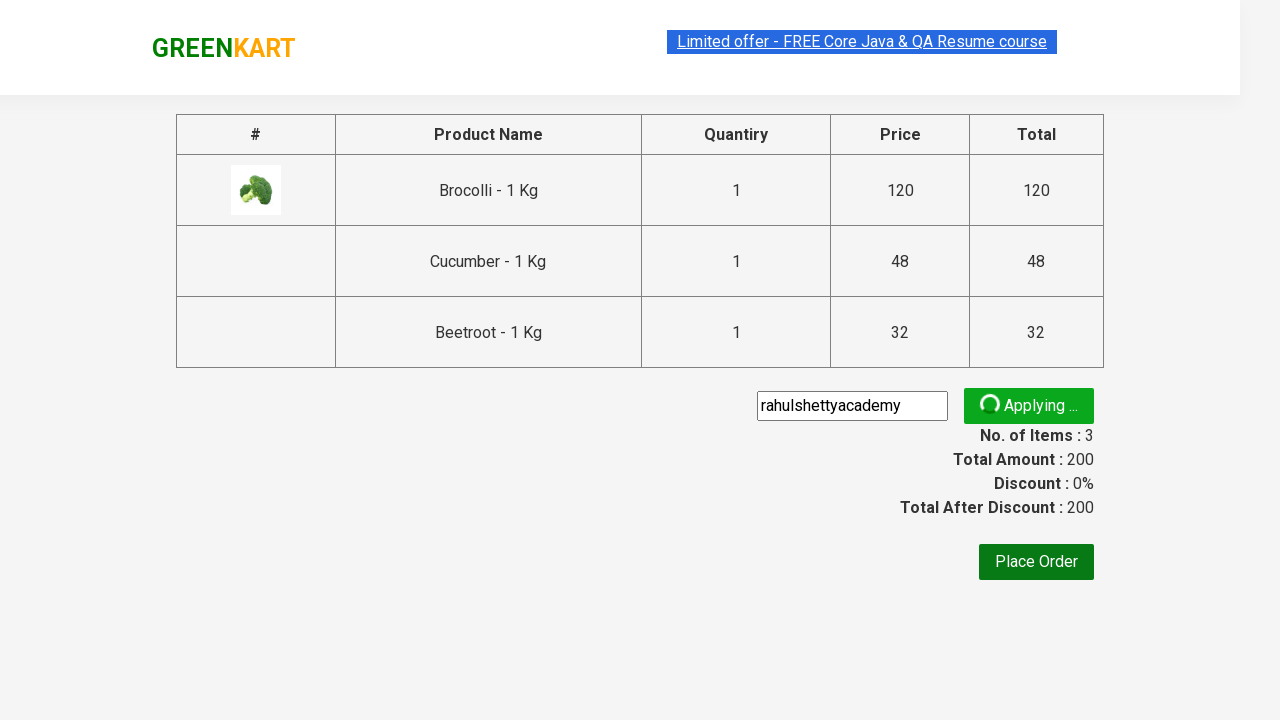

Promo code successfully applied and discount verified
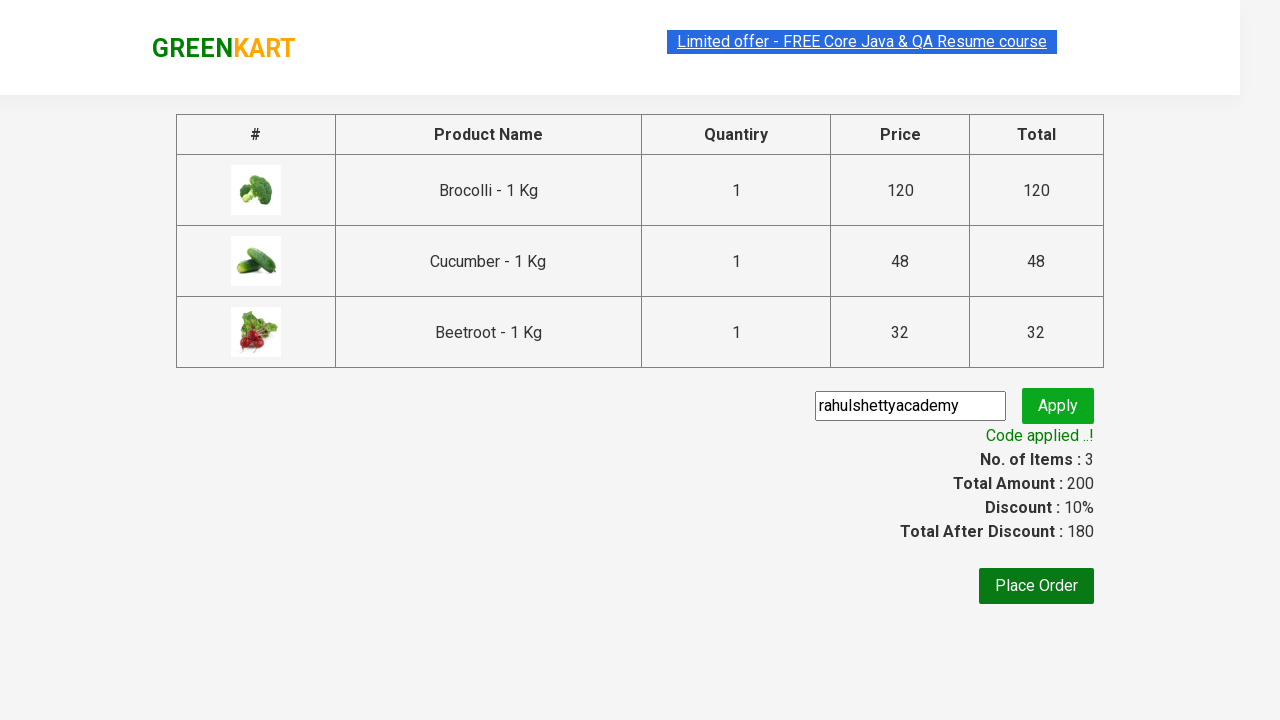

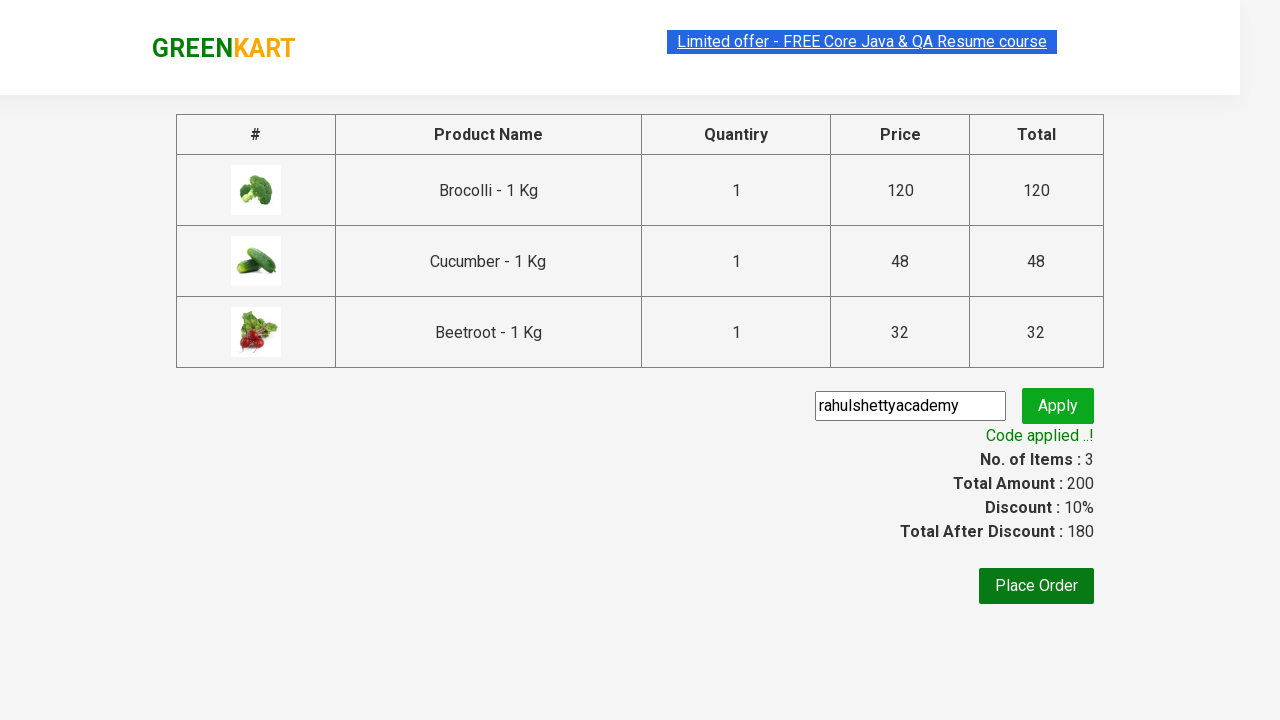